Tests JavaScript alert handling by triggering a SweetAlert popup and accepting it

Starting URL: https://sweetalert.js.org

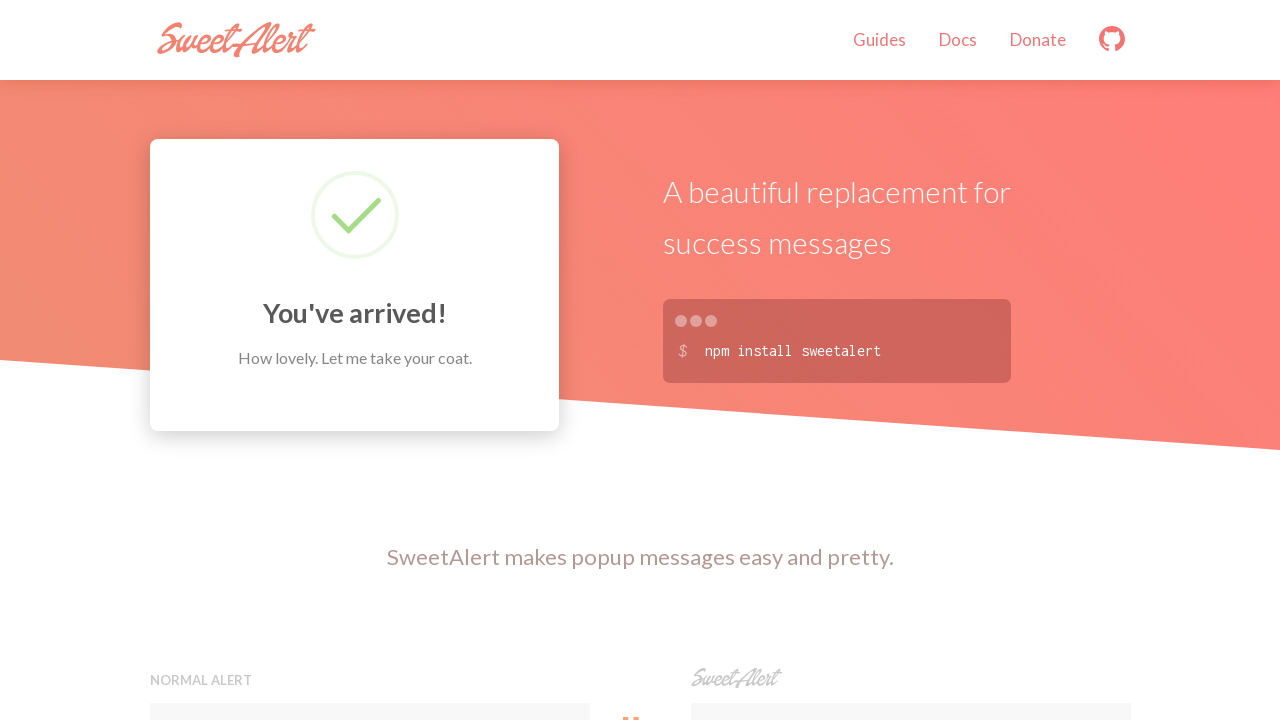

Navigated to SweetAlert.js.org homepage
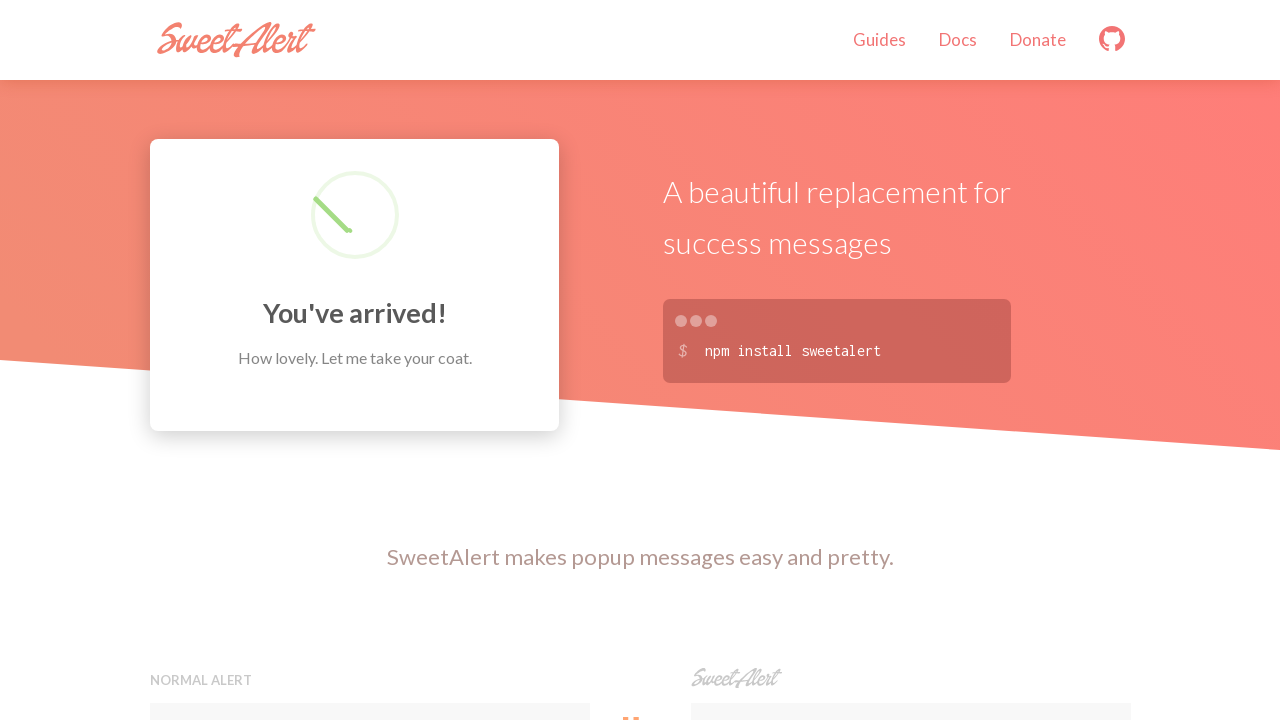

Clicked preview button to trigger SweetAlert popup at (370, 360) on (//button[@class='preview'])[1]
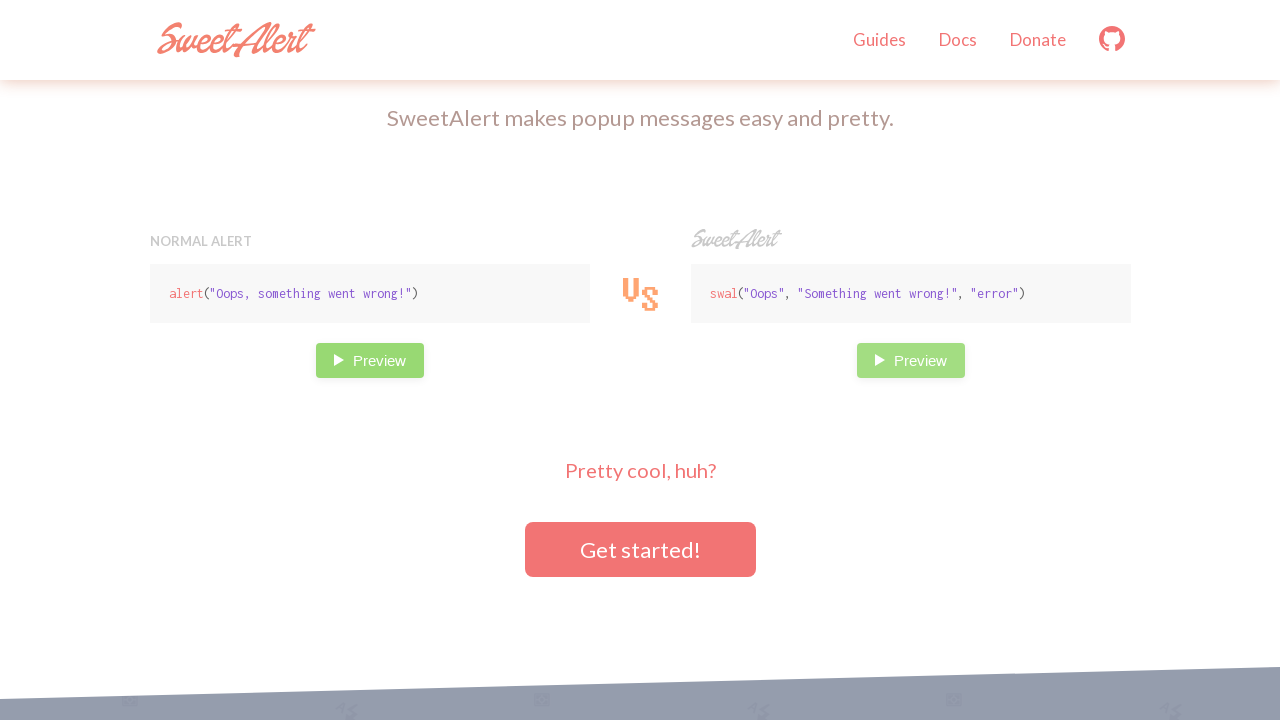

Set up dialog handler to accept alerts
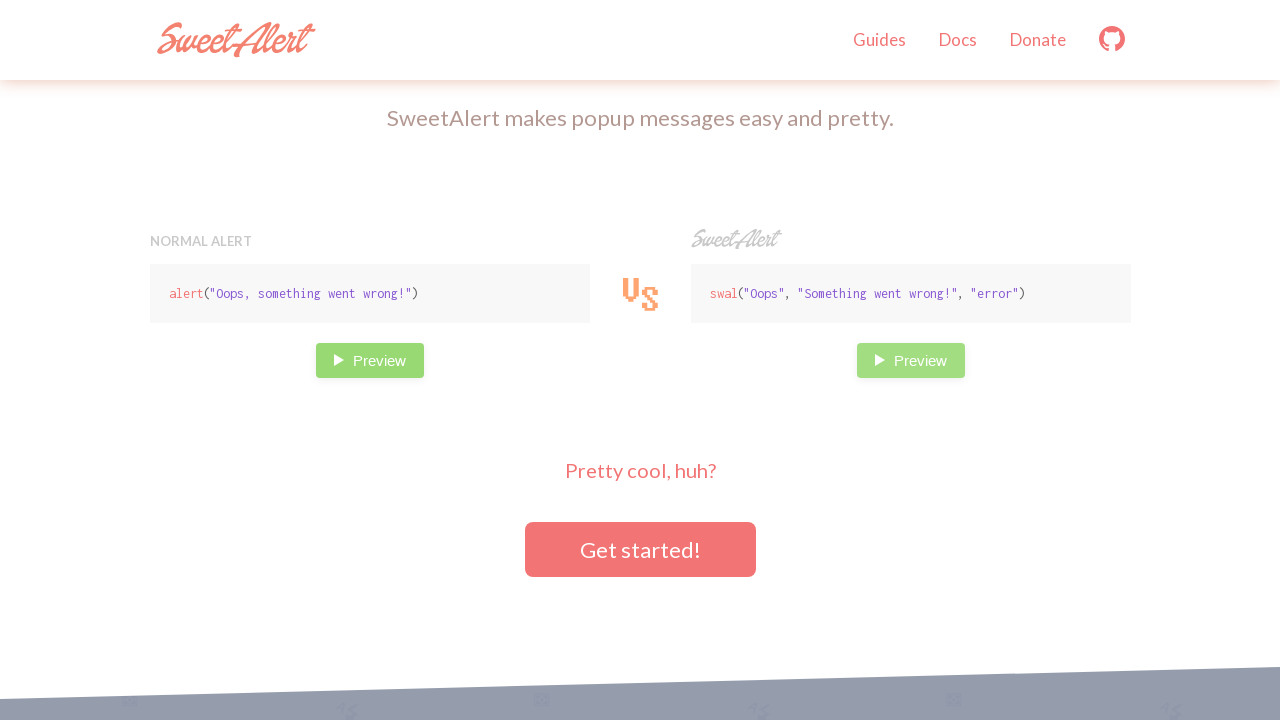

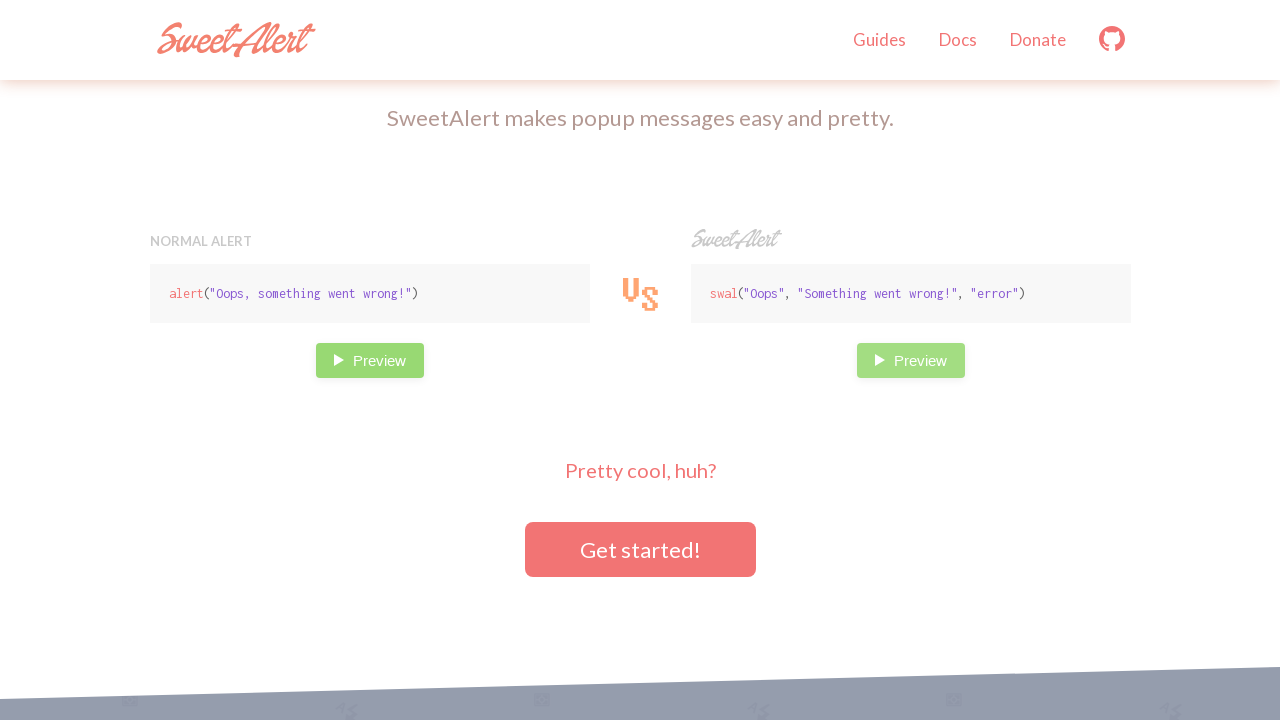